Tests scrolling down the page and clicking a sign up button in the scrolled area

Starting URL: https://github.com/

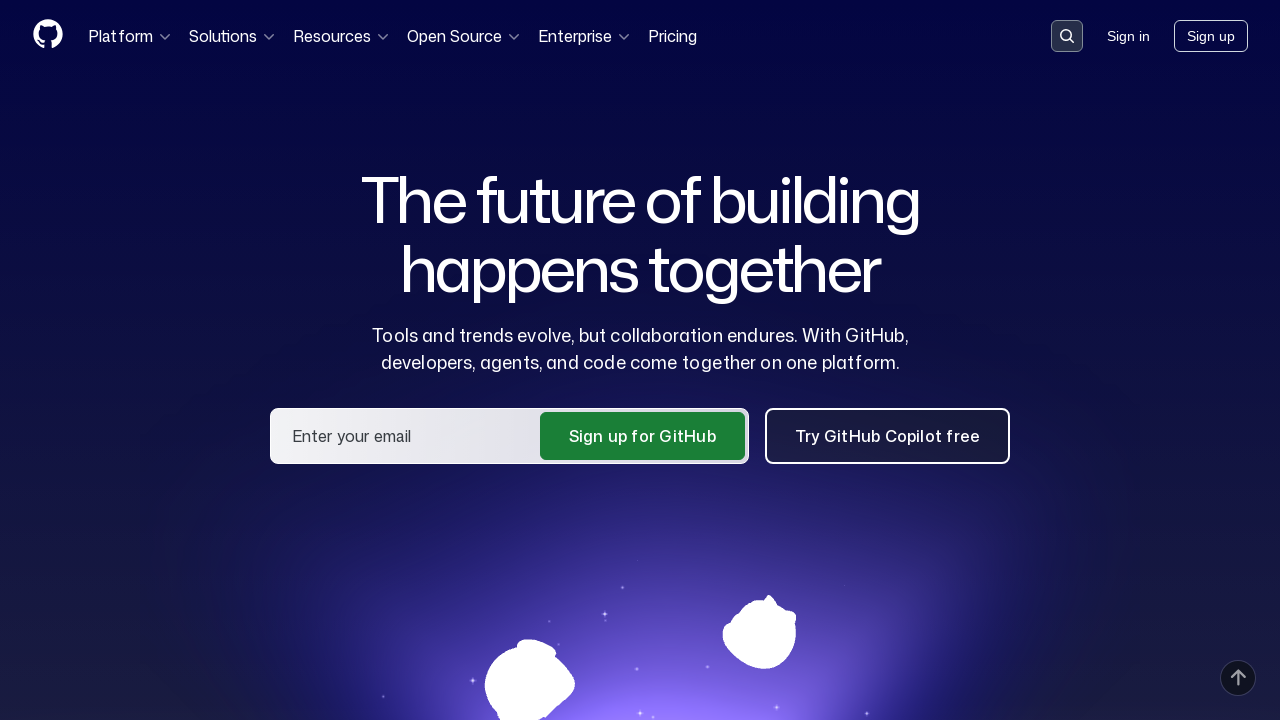

Scrolled page down to 1500px to reveal bottom content
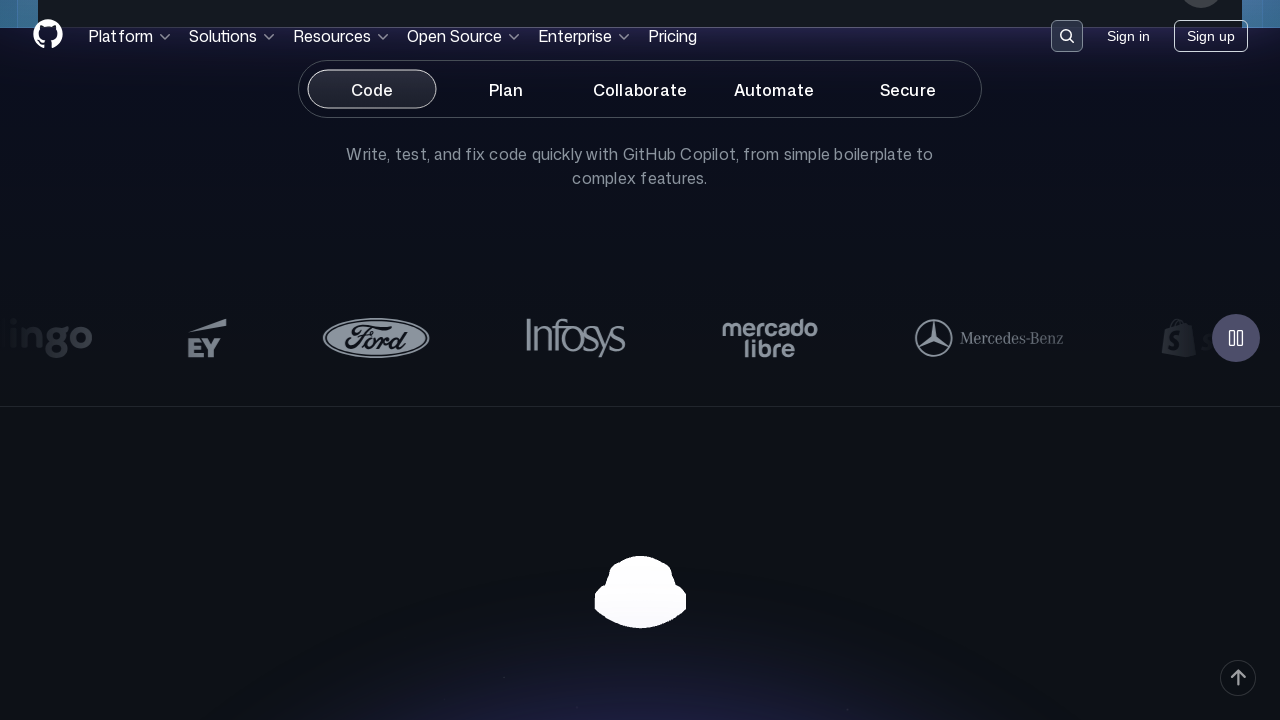

Clicked sign up button in the scrolled area at (1211, 36) on a:has-text('Sign up'), button:has-text('Sign up')
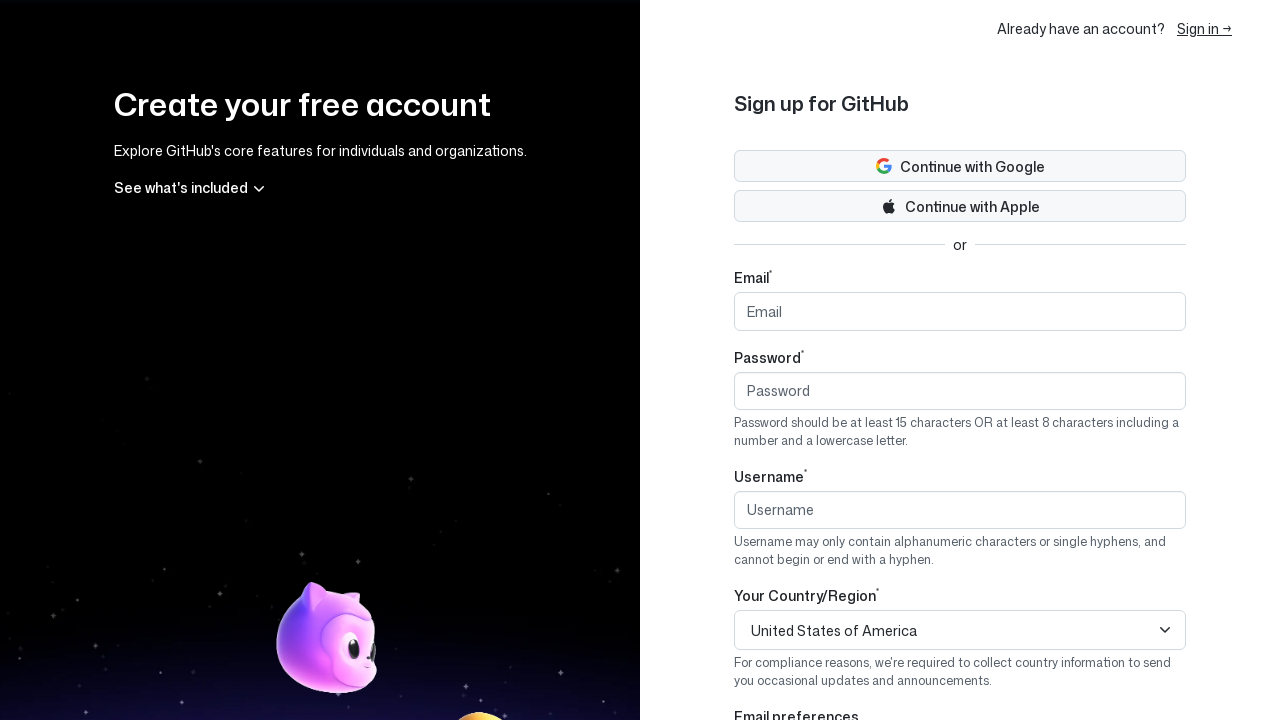

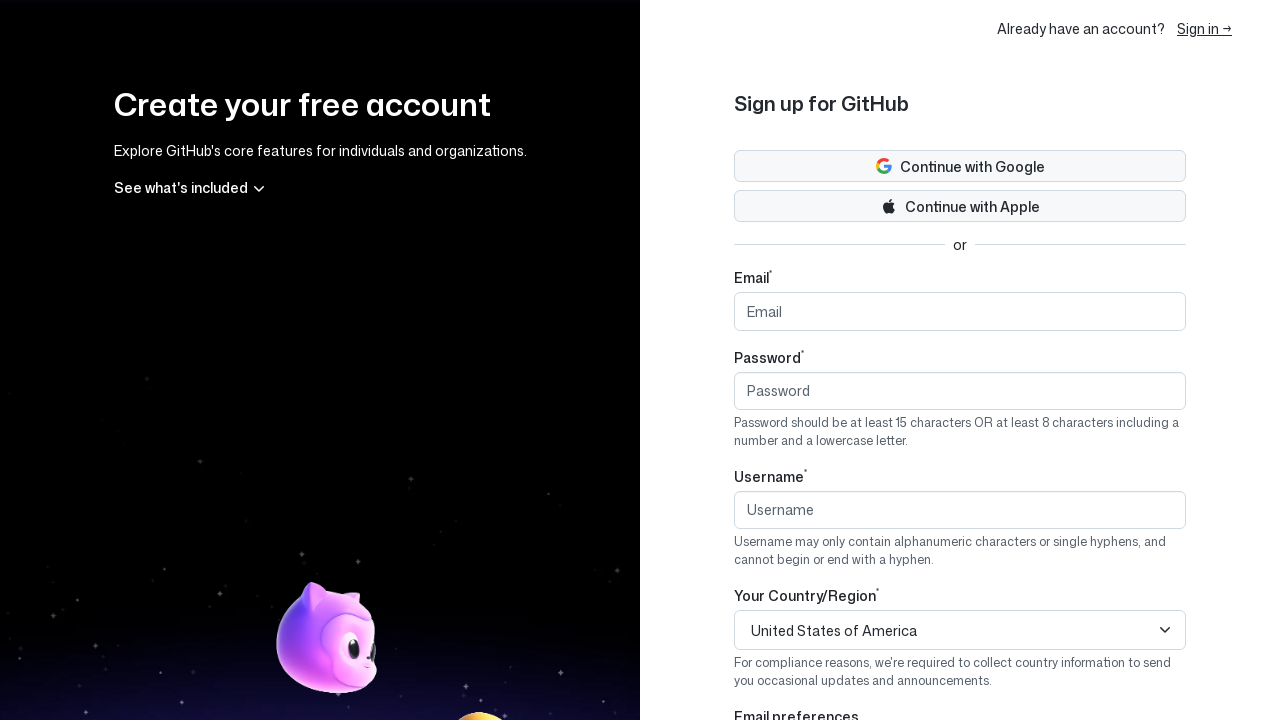